Tests the Add/Remove Elements functionality by clicking the Add Element button, verifying the Delete button appears, clicking Delete, and verifying the page heading is still visible.

Starting URL: https://the-internet.herokuapp.com/add_remove_elements/

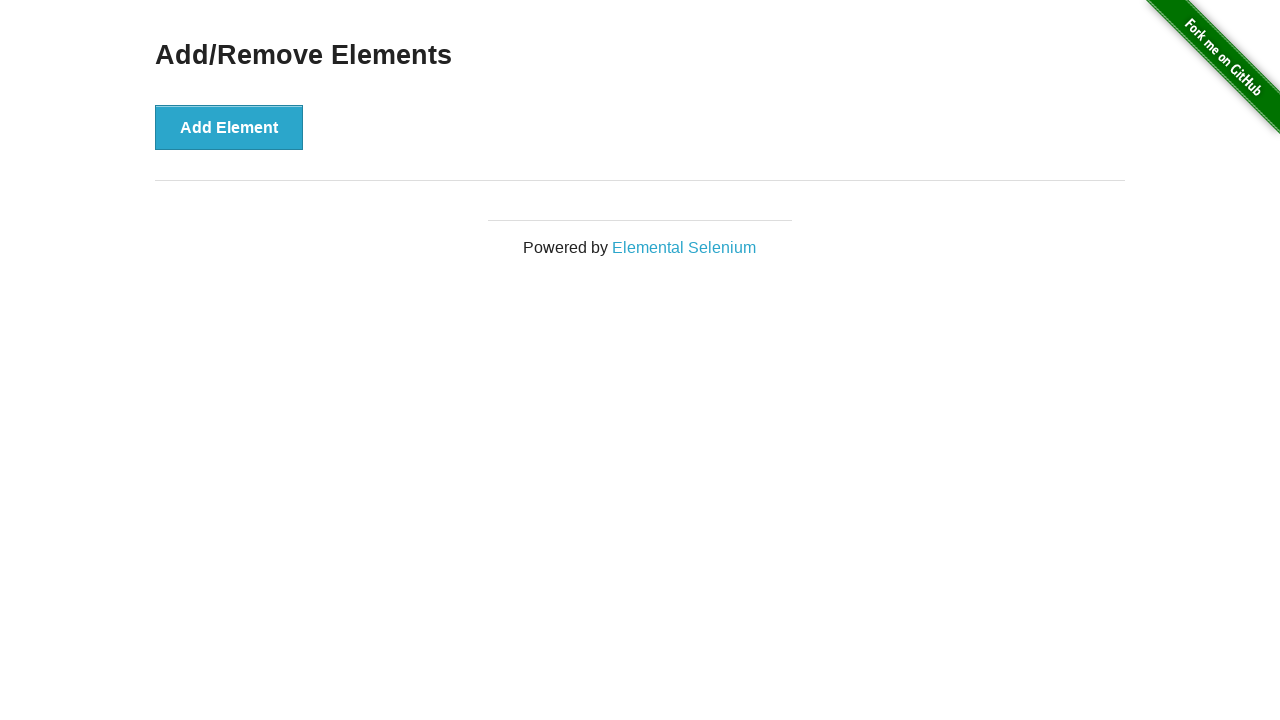

Clicked the 'Add Element' button at (229, 127) on button[onclick='addElement()']
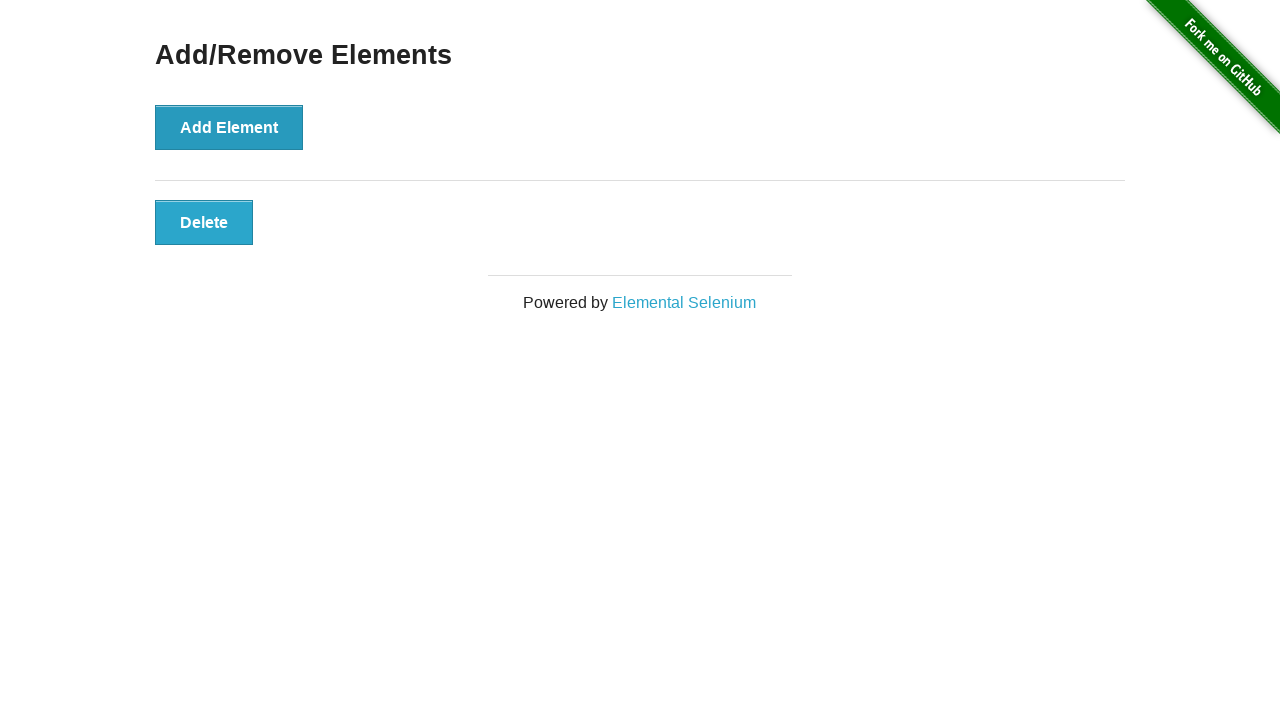

Verified the Delete button is visible
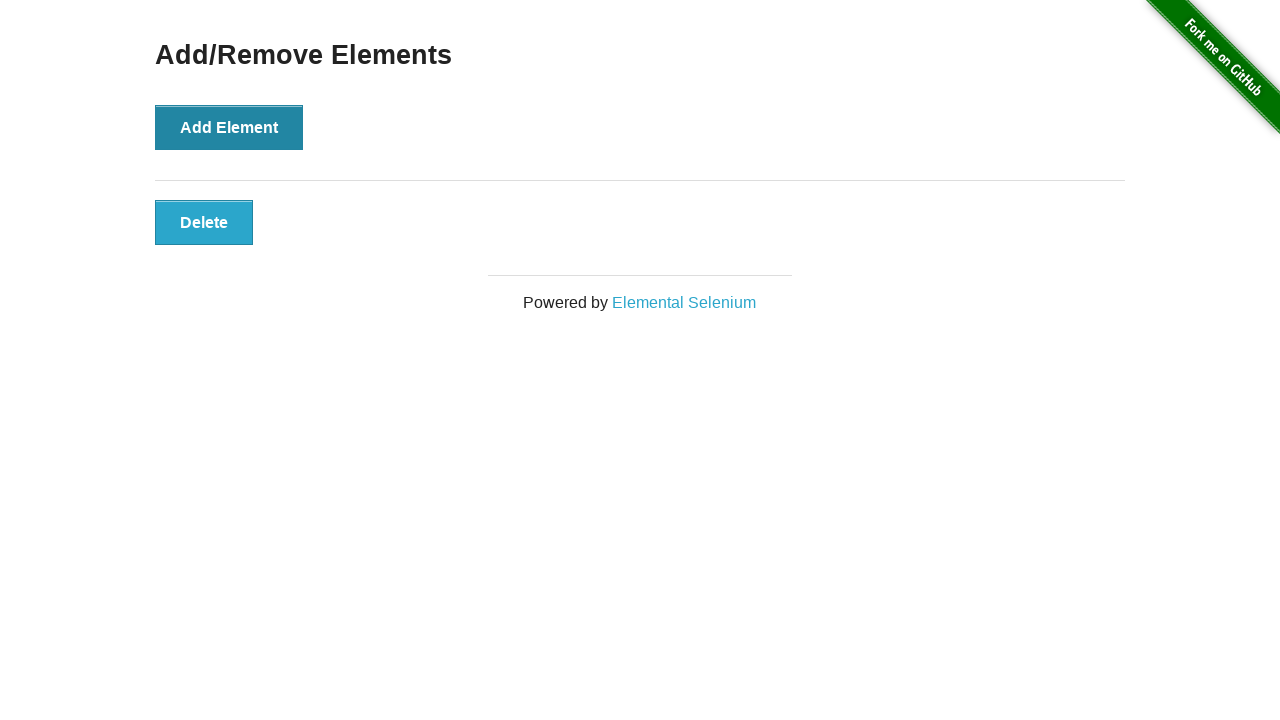

Clicked the Delete button at (204, 222) on button[onclick='deleteElement()']
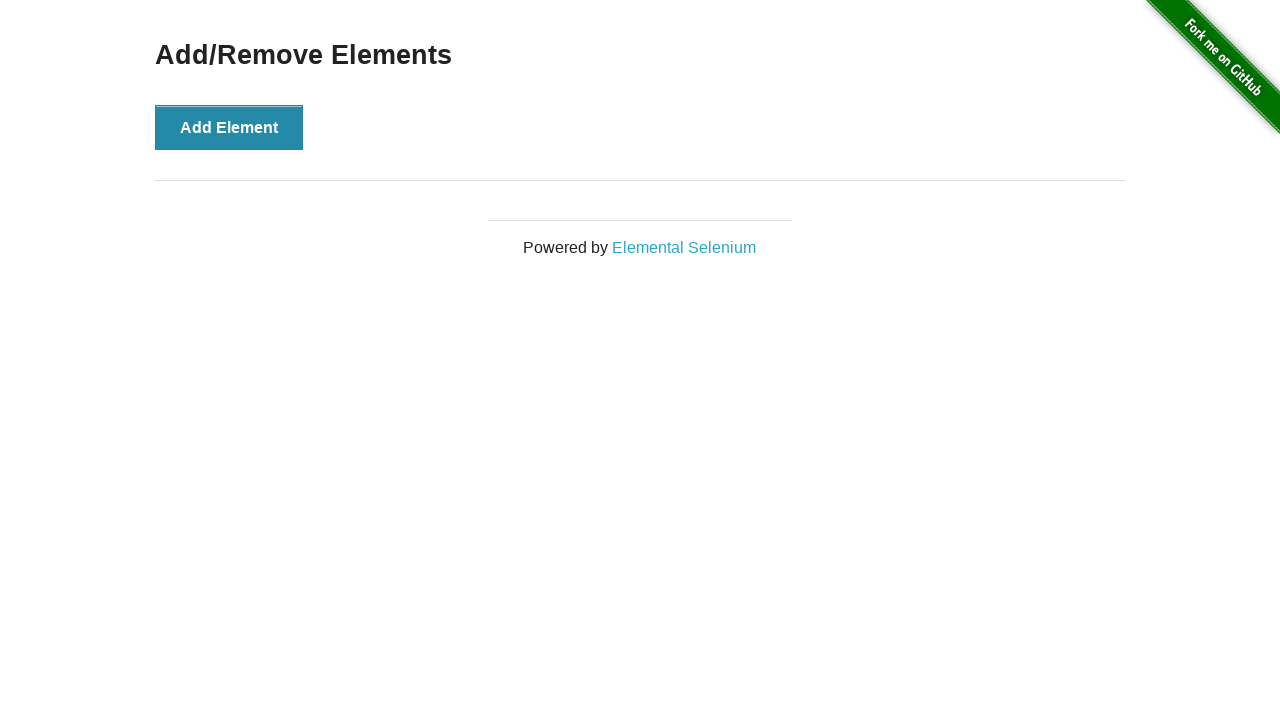

Verified the 'Add/Remove Elements' heading is still visible
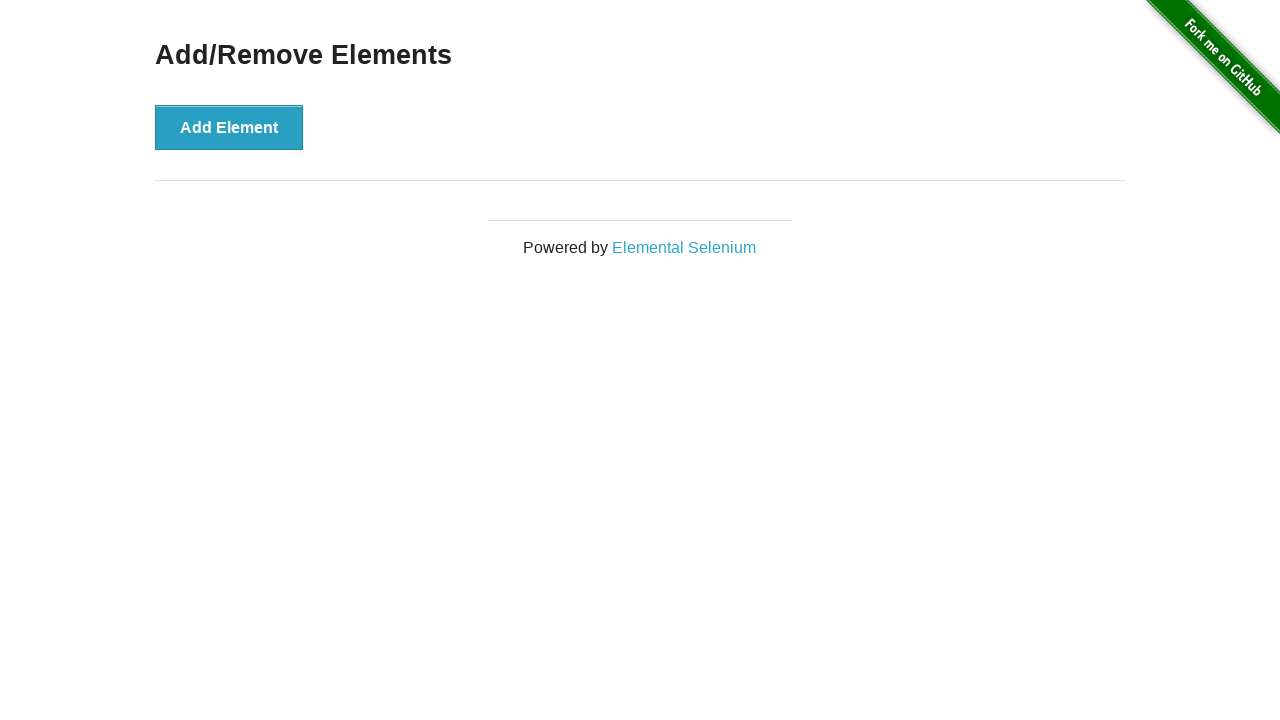

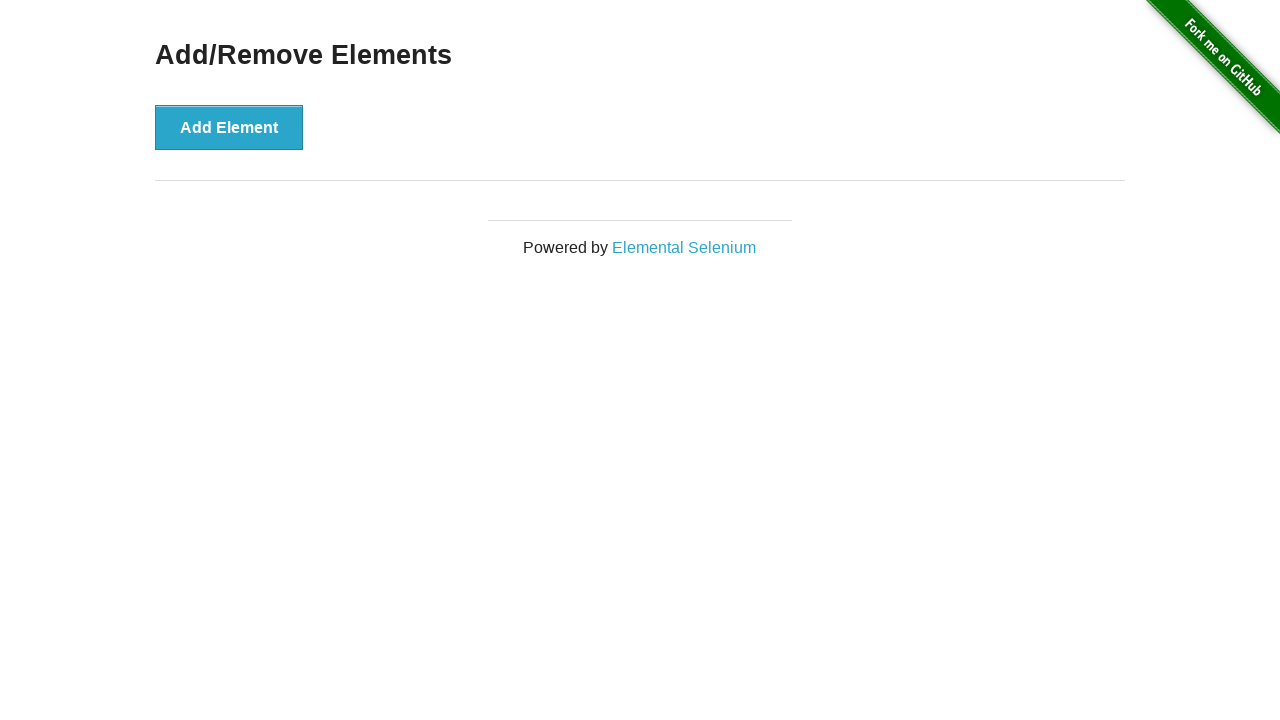